Tests dynamic loading with explicit waits - clicks a button, waits for loading indicator to appear and disappear, then verifies the finish message

Starting URL: http://the-internet.herokuapp.com/dynamic_loading/1

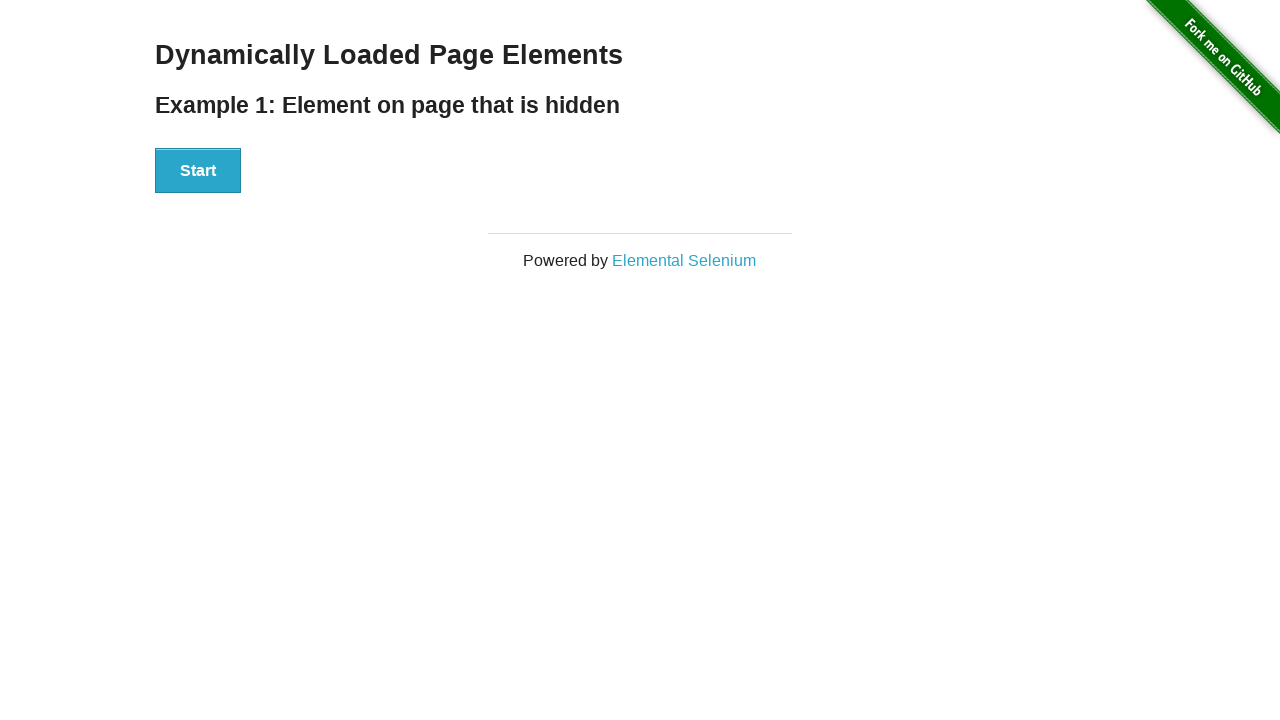

Clicked the start button at (198, 171) on button
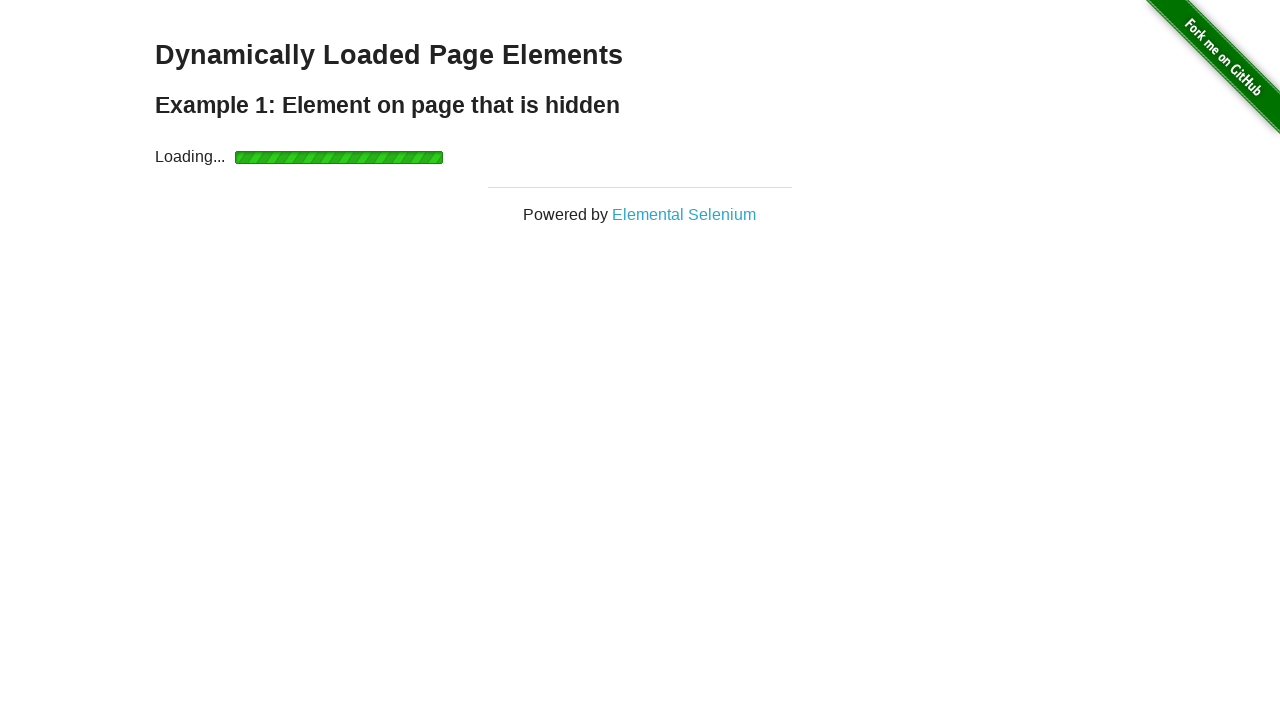

Loading indicator appeared
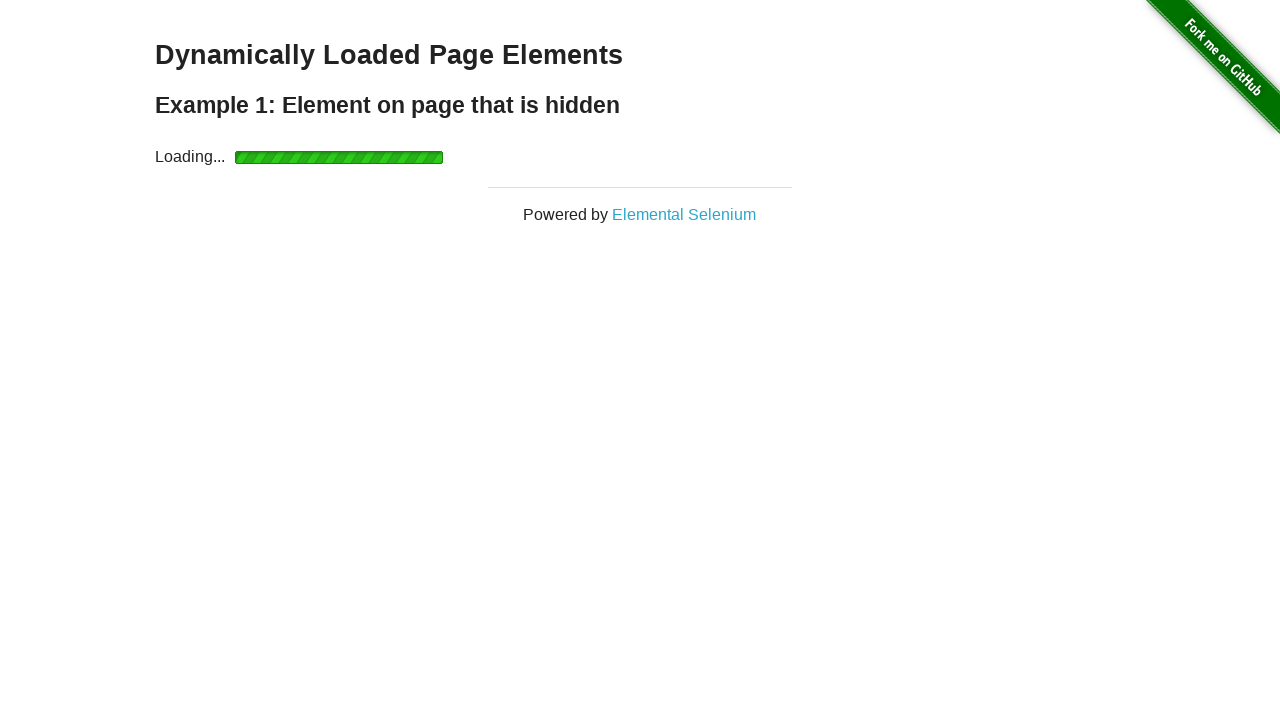

Loading indicator disappeared
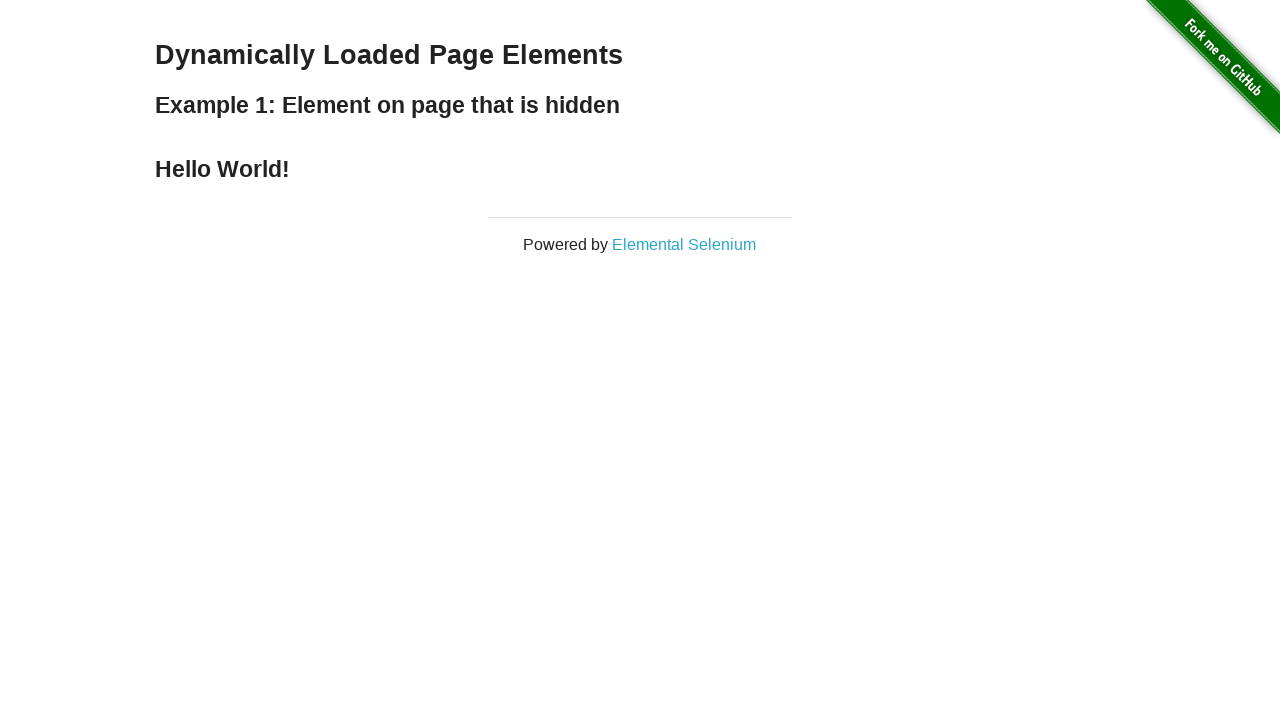

Finish message became visible
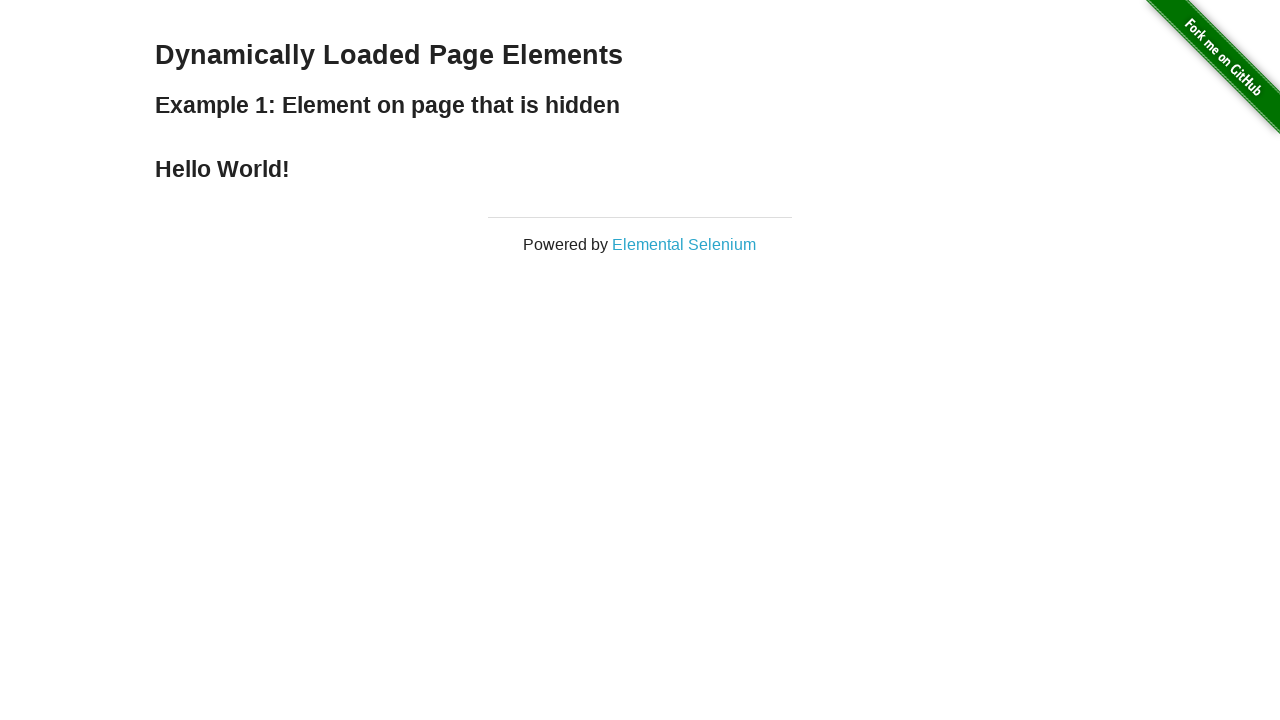

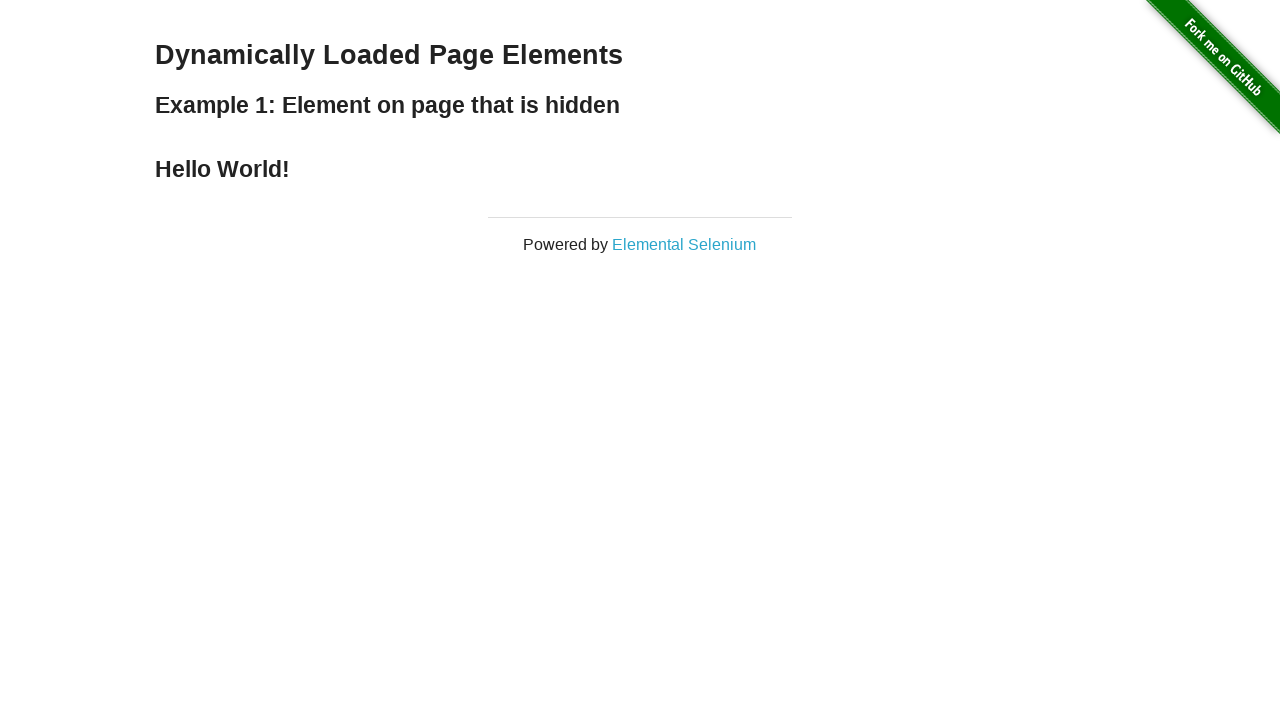